Tests filtering to display only active (incomplete) items

Starting URL: https://demo.playwright.dev/todomvc

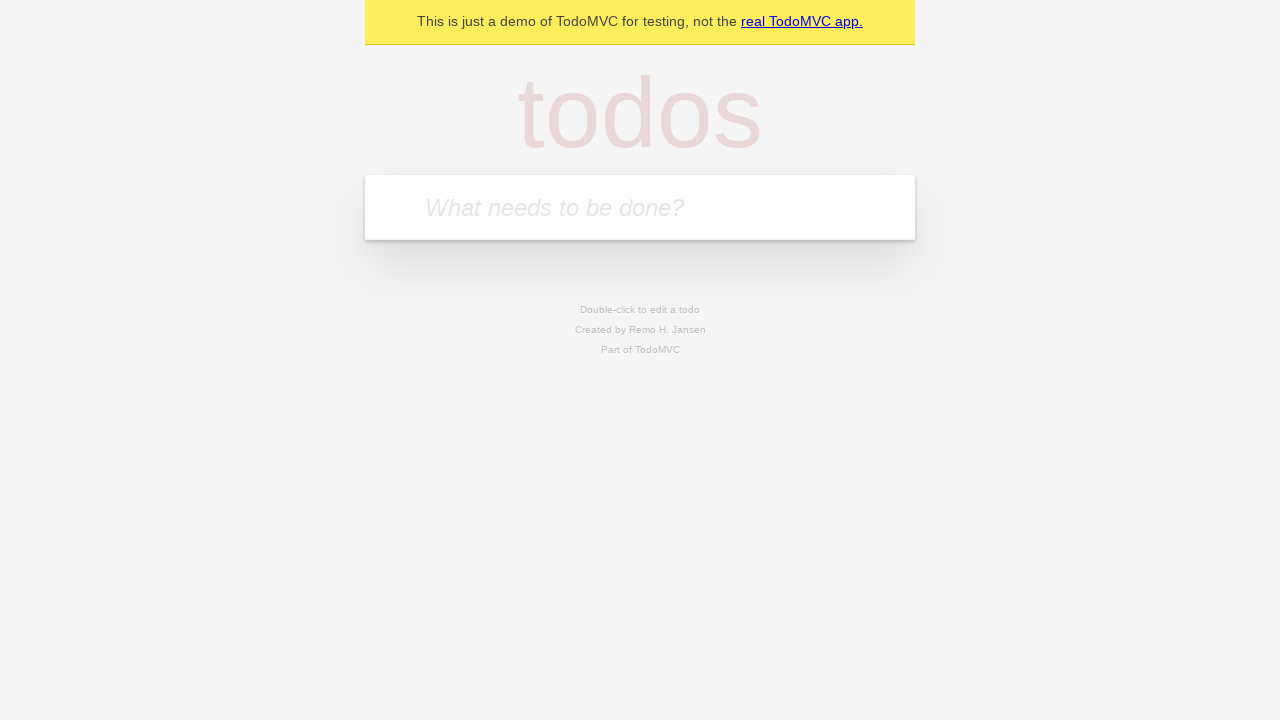

Filled todo input with 'buy some cheese' on internal:attr=[placeholder="What needs to be done?"i]
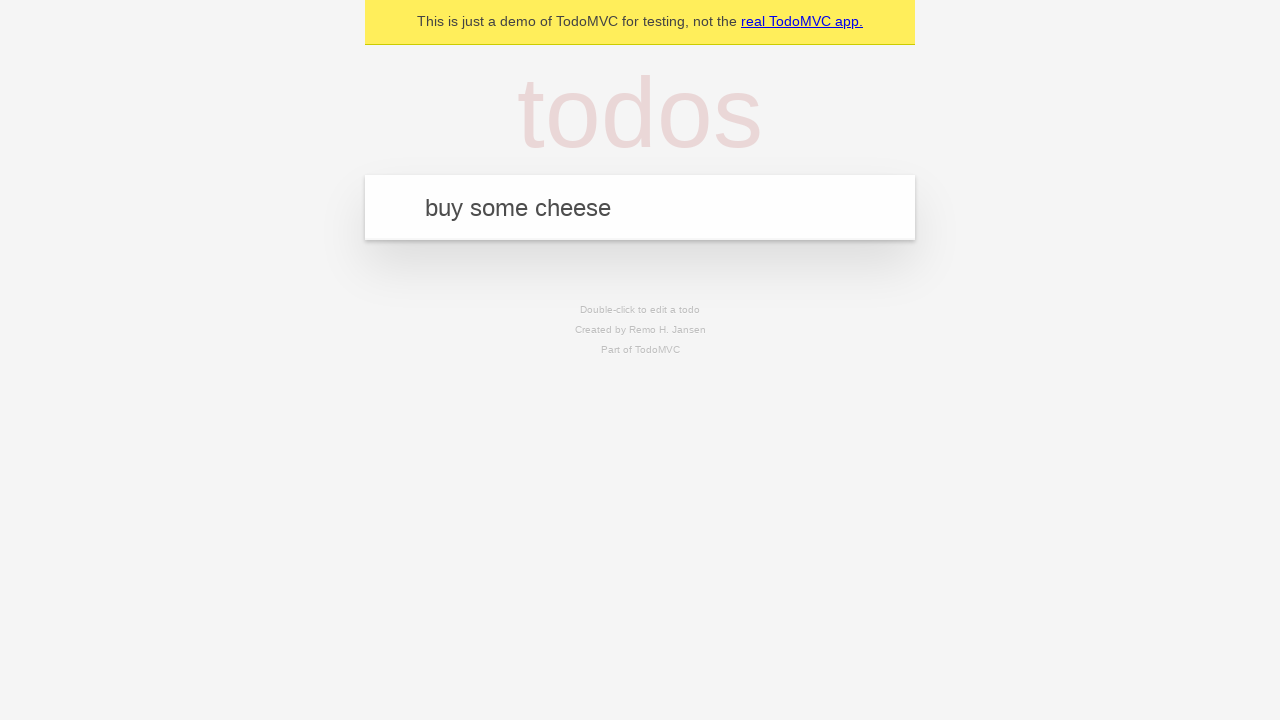

Pressed Enter to add first todo on internal:attr=[placeholder="What needs to be done?"i]
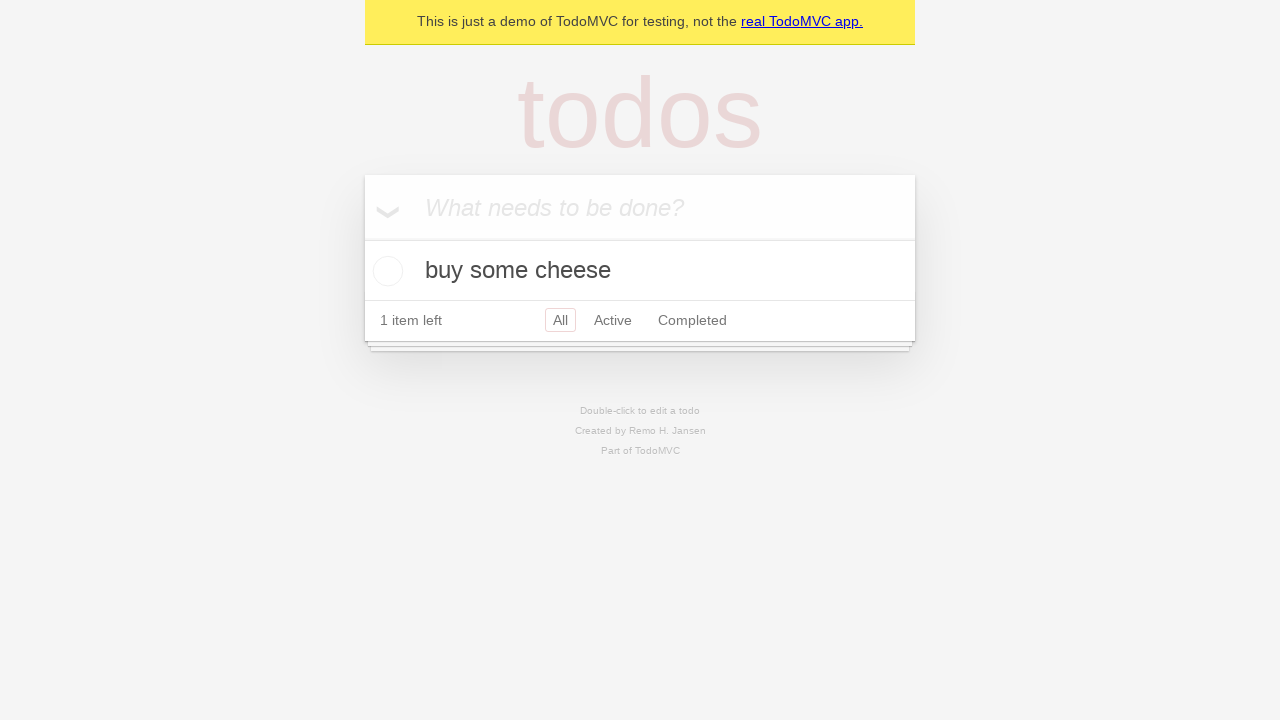

Filled todo input with 'feed the cat' on internal:attr=[placeholder="What needs to be done?"i]
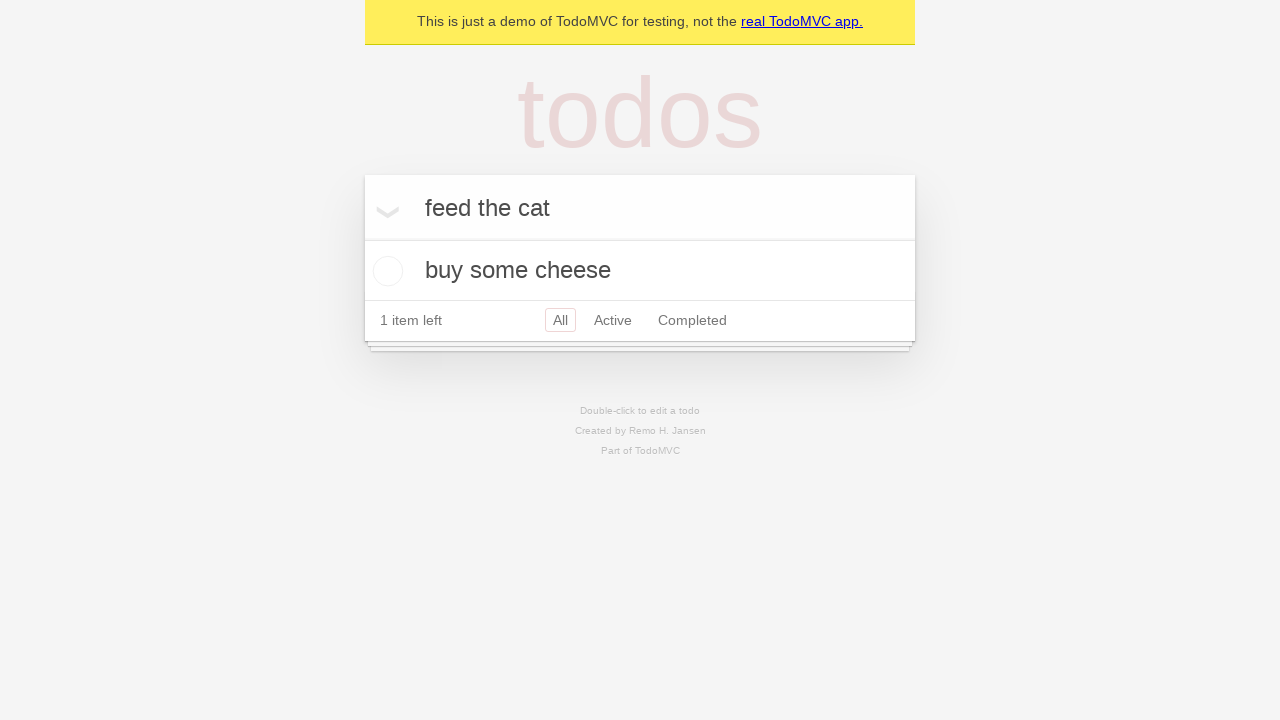

Pressed Enter to add second todo on internal:attr=[placeholder="What needs to be done?"i]
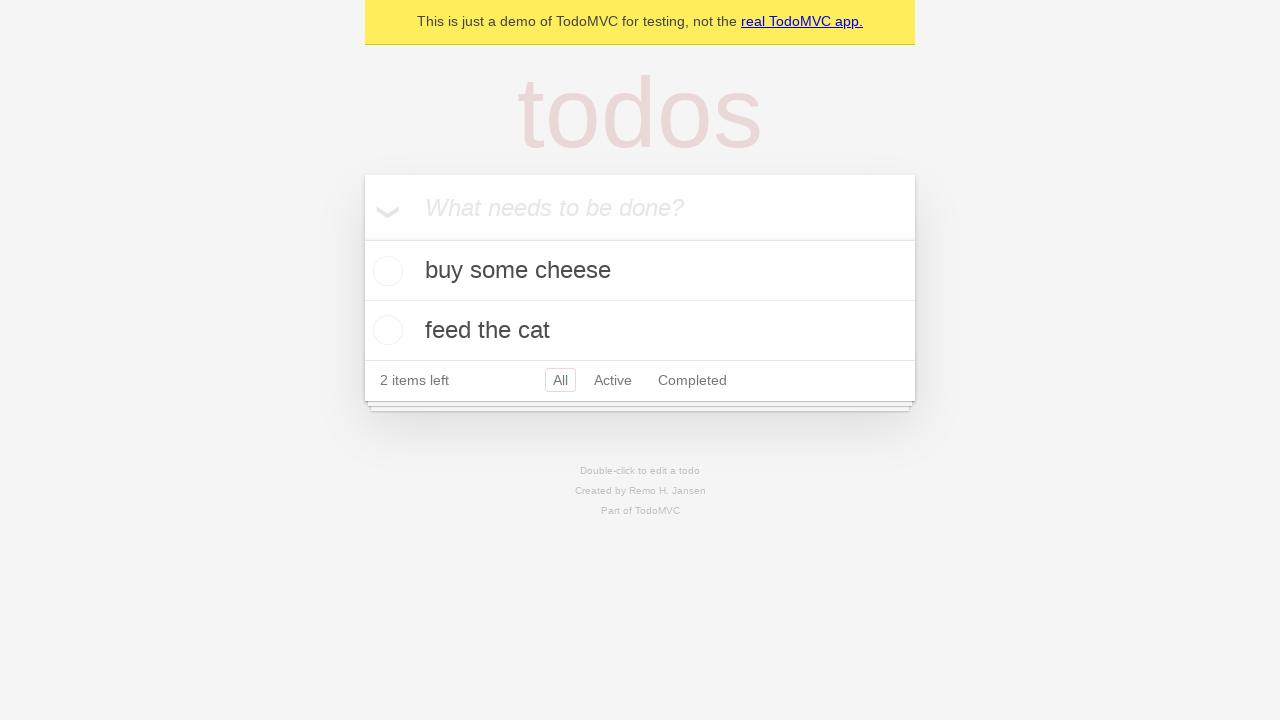

Filled todo input with 'book a doctors appointment' on internal:attr=[placeholder="What needs to be done?"i]
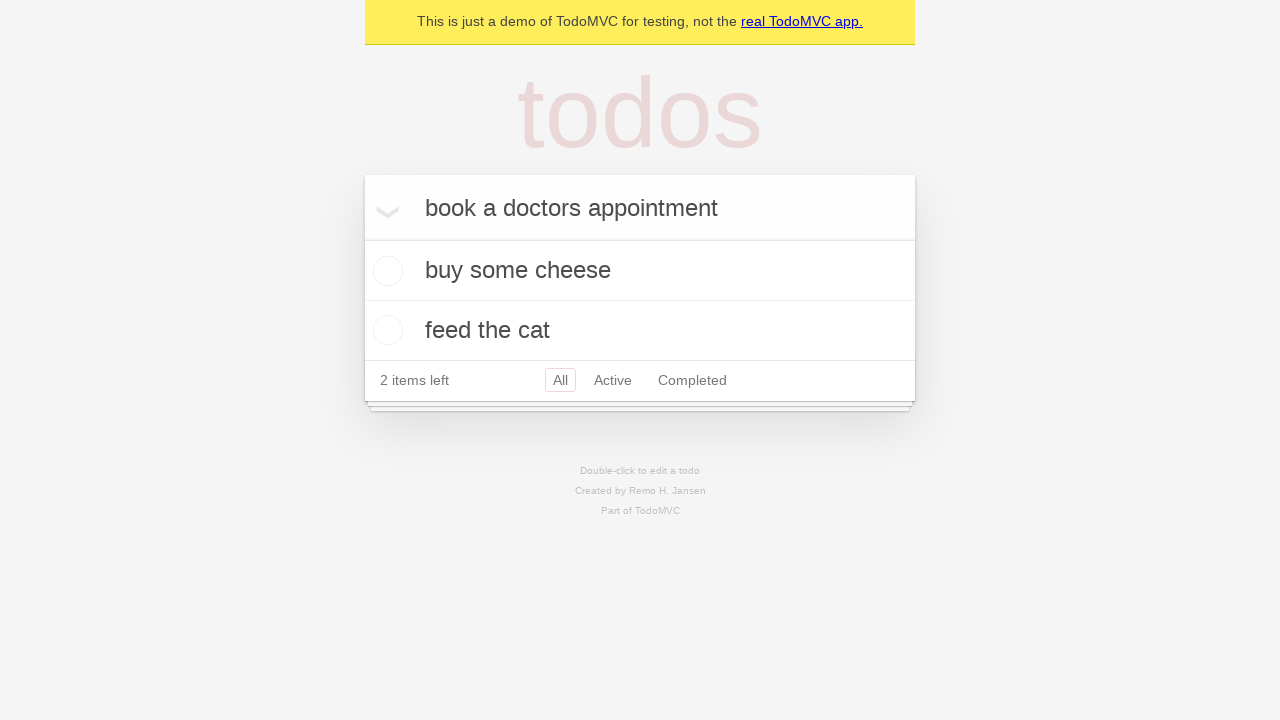

Pressed Enter to add third todo on internal:attr=[placeholder="What needs to be done?"i]
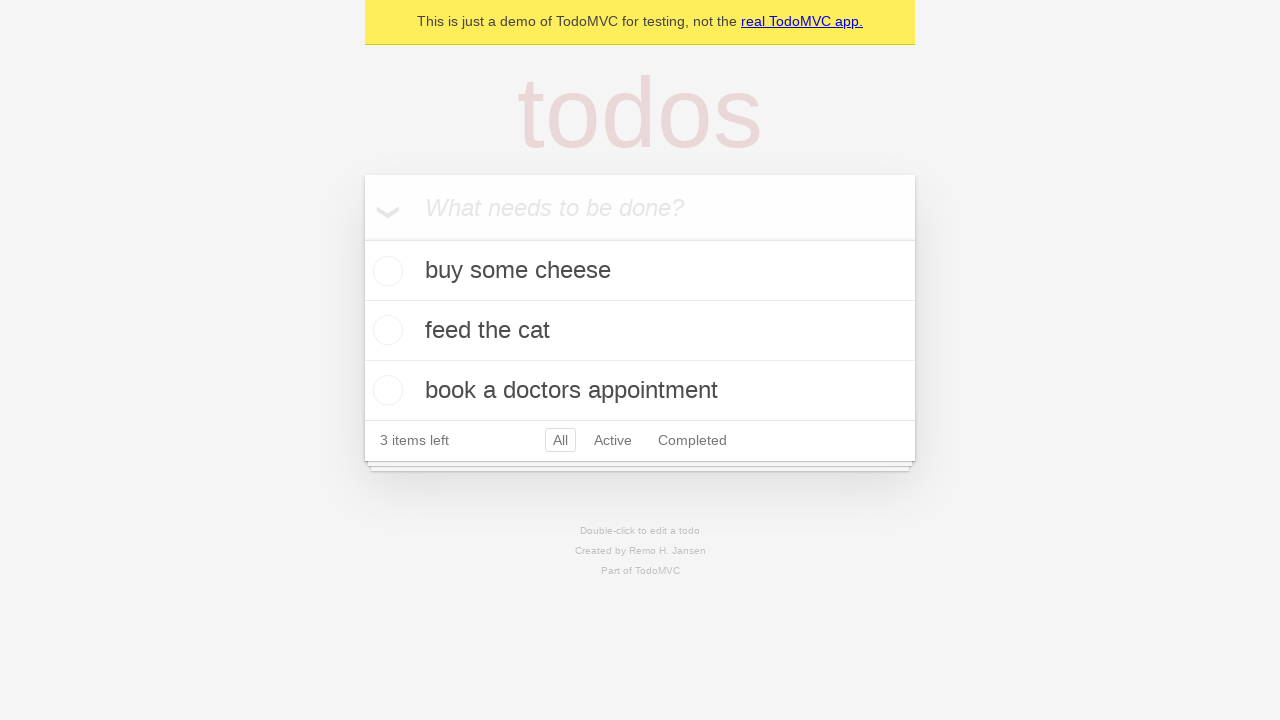

Checked the second todo item to mark it complete at (385, 330) on internal:testid=[data-testid="todo-item"s] >> nth=1 >> internal:role=checkbox
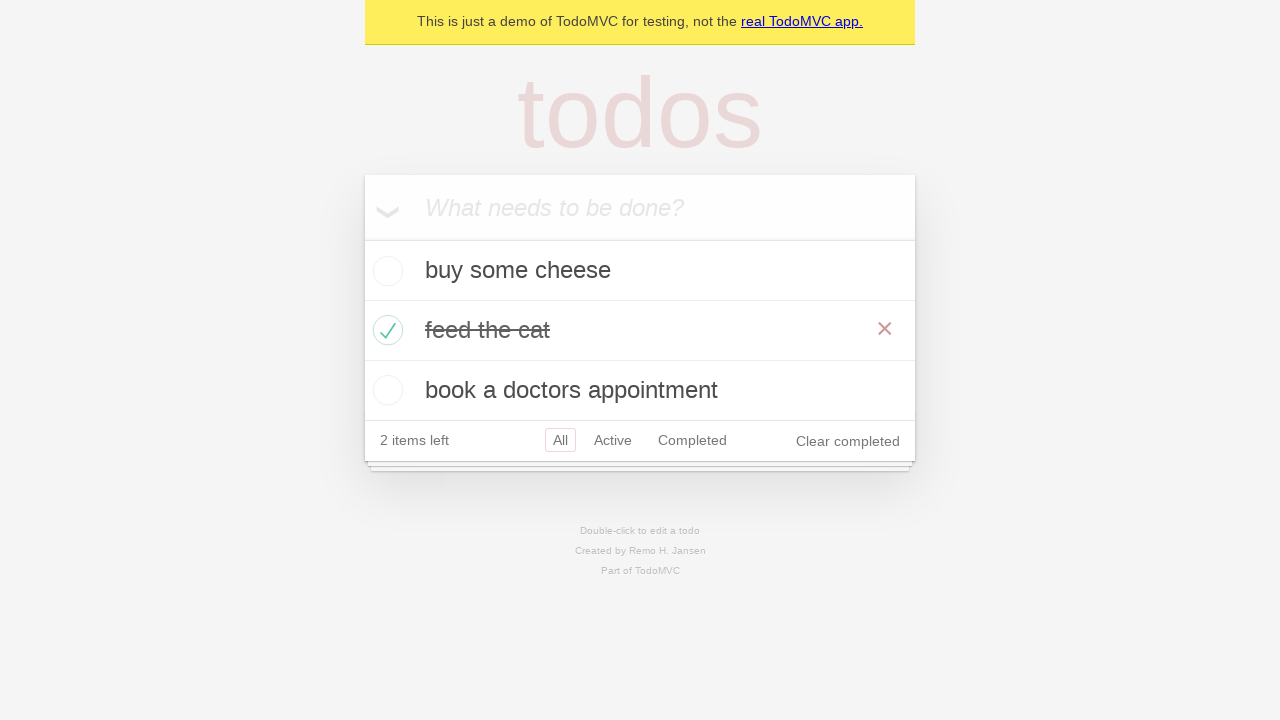

Clicked Active filter to display only incomplete items at (613, 440) on internal:role=link[name="Active"i]
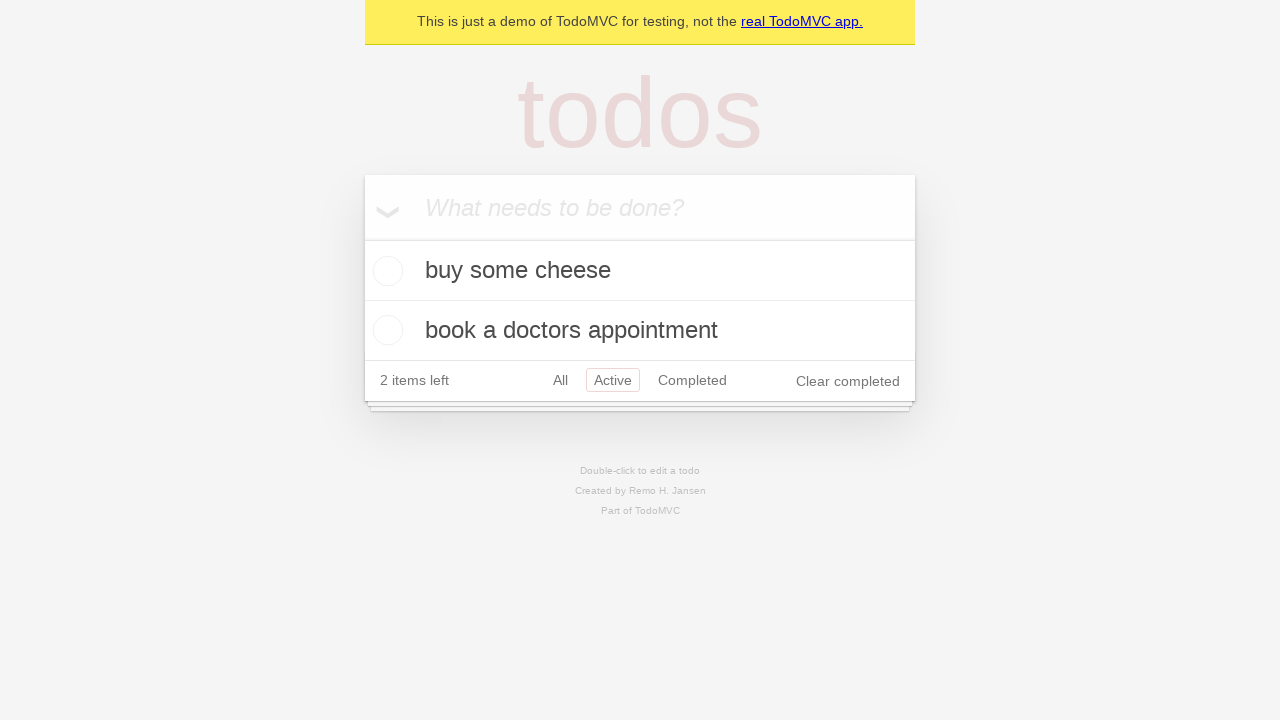

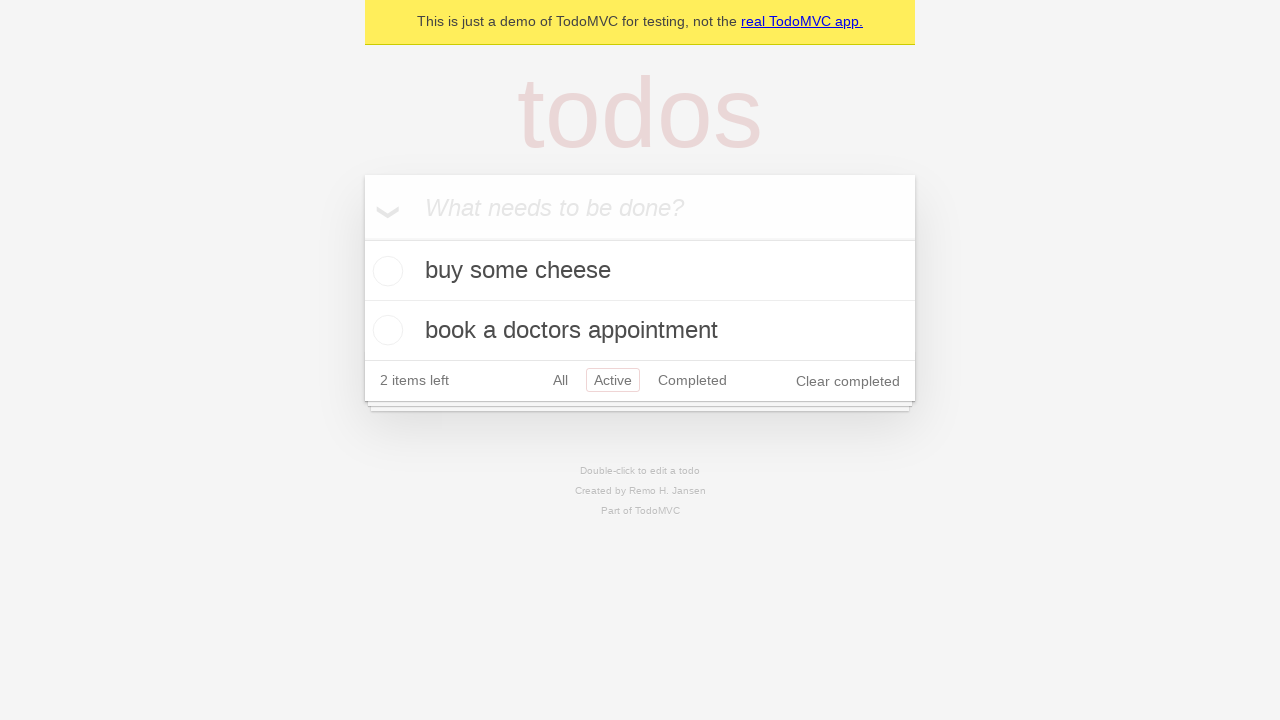